Navigates to Selenium website, clicks on Downloads link, and performs a right-click (context click) on the Downloads heading to open context menu, then navigates the context menu using keyboard

Starting URL: https://selenium.dev/

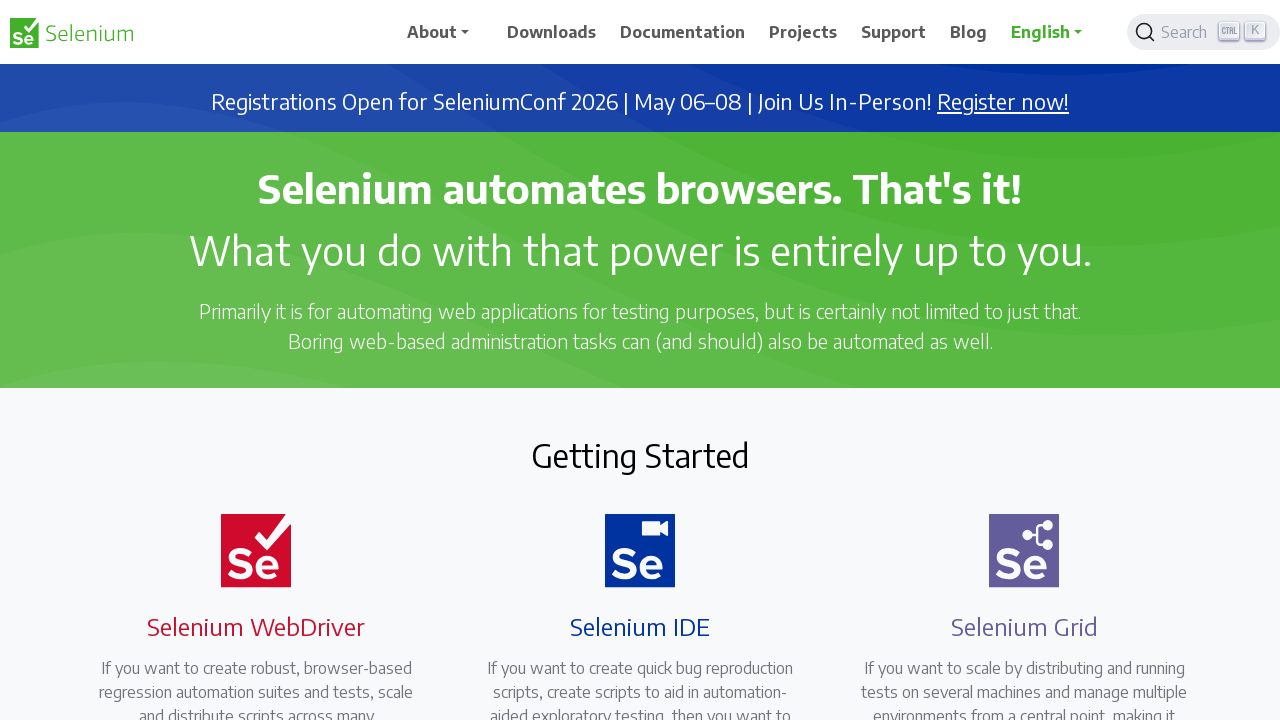

Clicked on Downloads link in navigation at (552, 32) on xpath=//span[.='Downloads']
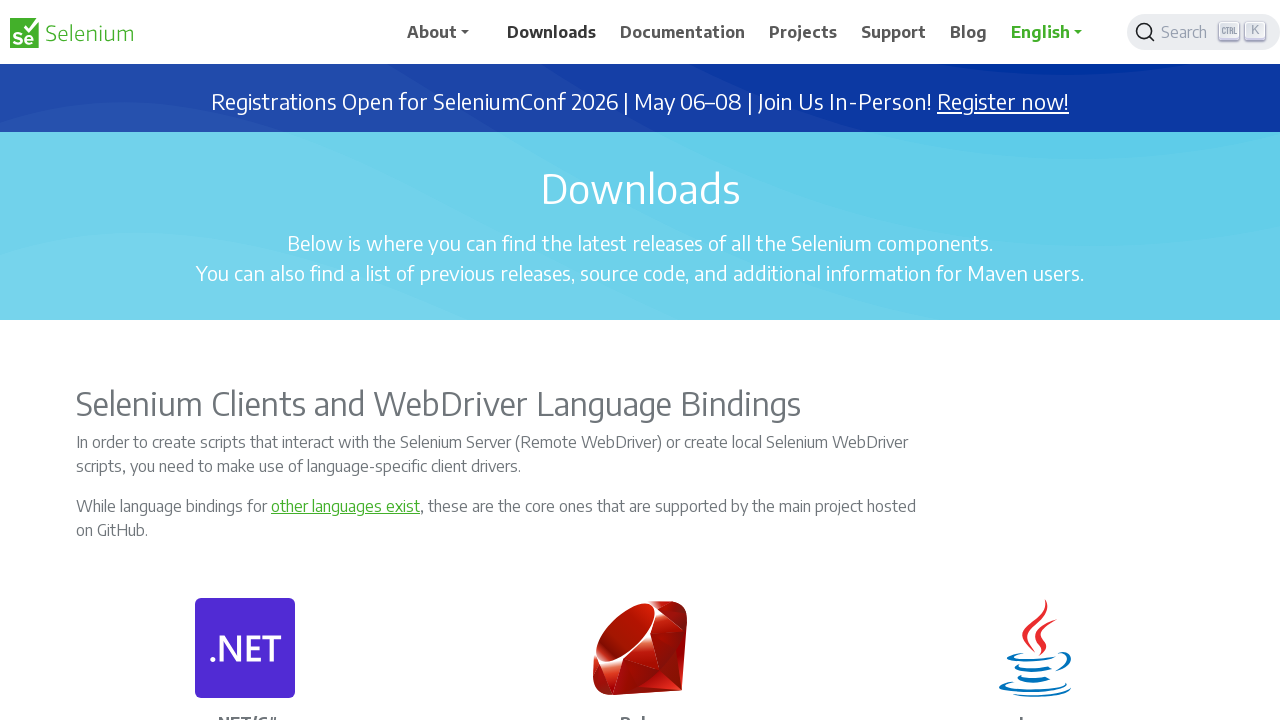

Downloads page loaded with Downloads heading visible
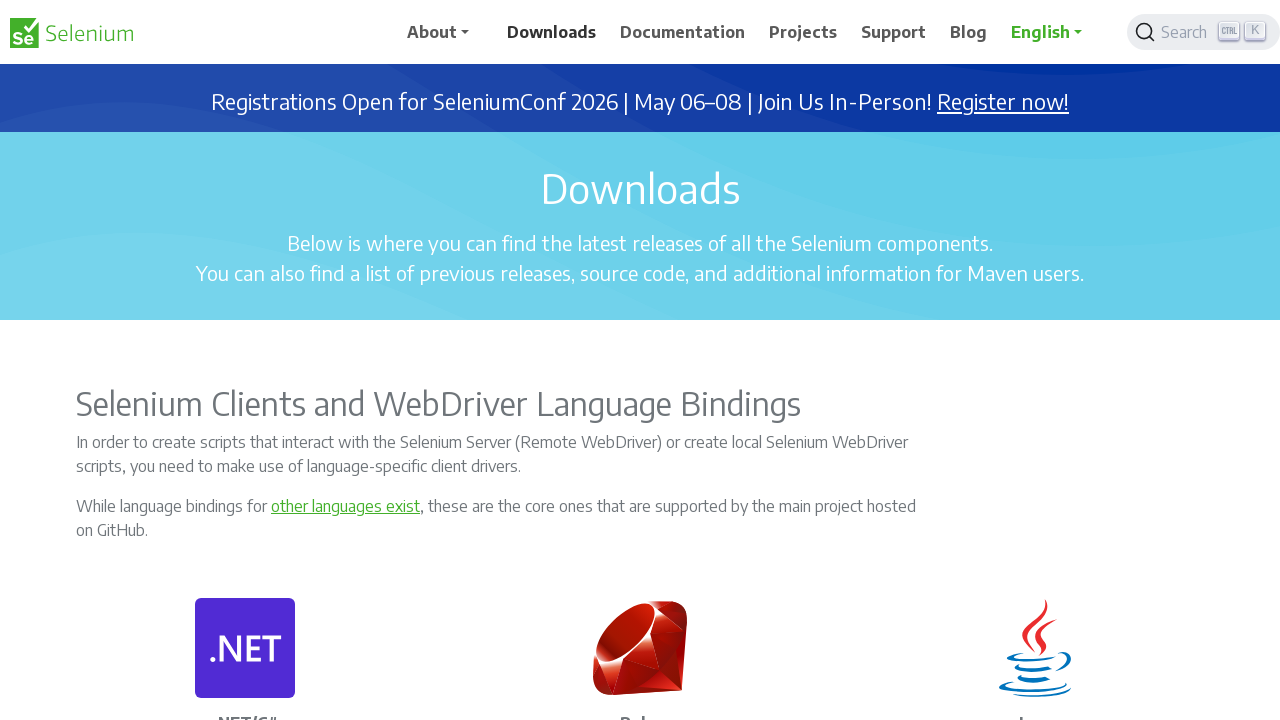

Right-clicked on Downloads heading to open context menu at (640, 188) on //h1[text()='Downloads']
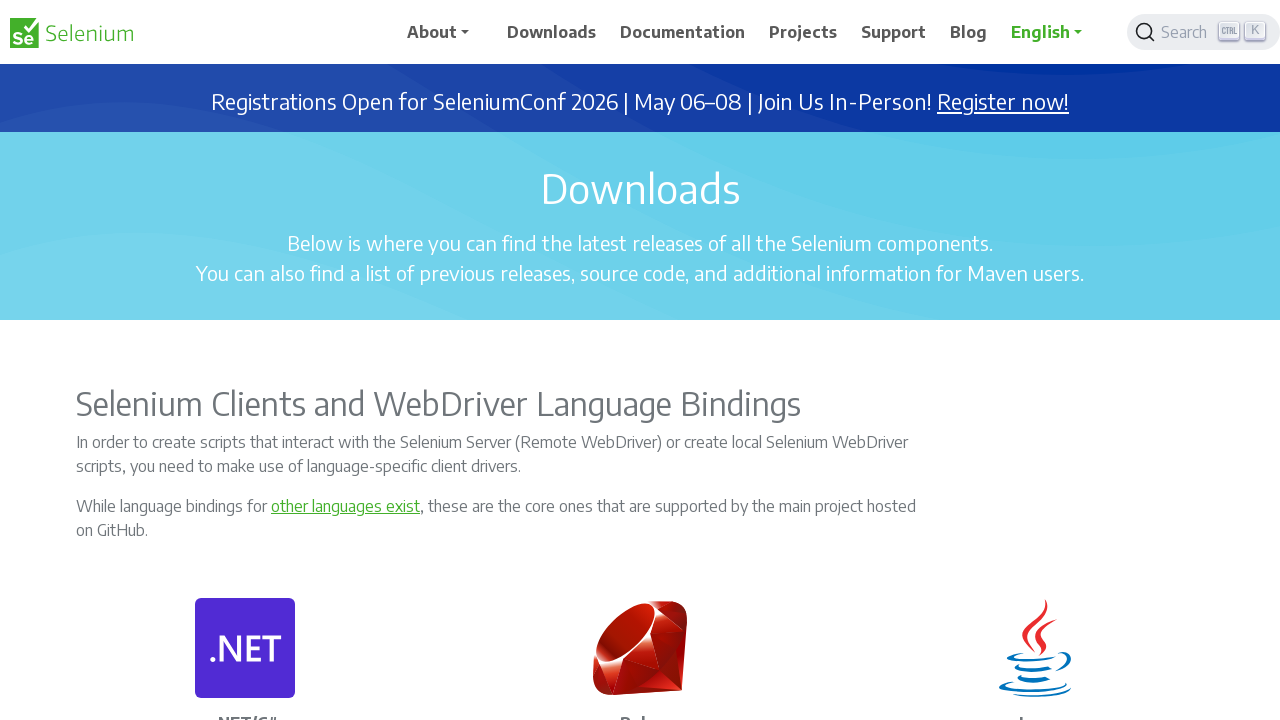

Waited for context menu to appear
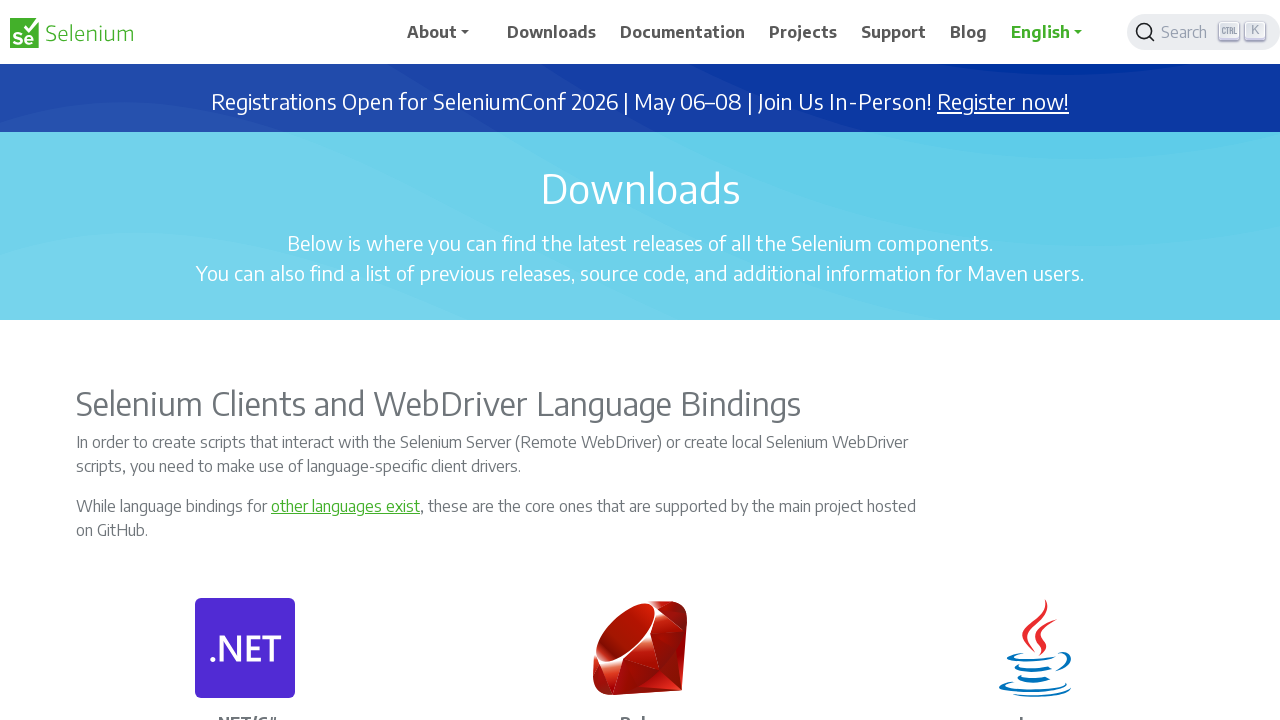

Pressed ArrowDown key to navigate context menu (iteration 1/10)
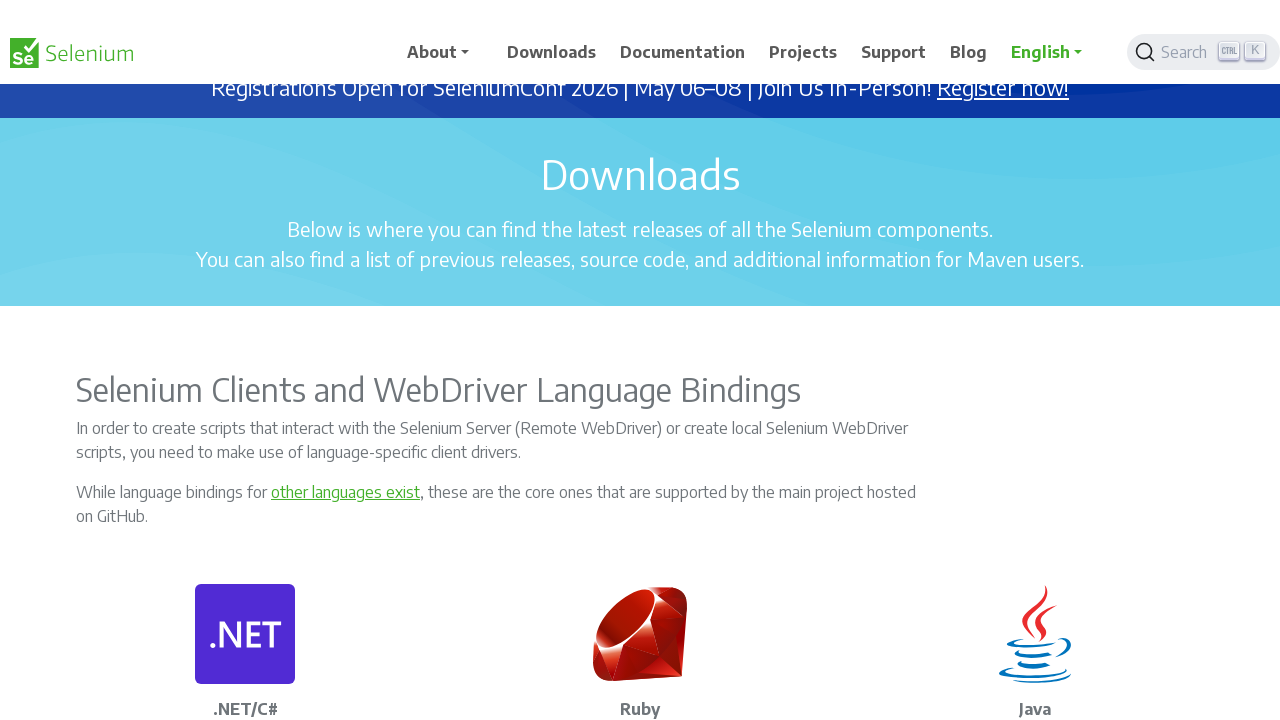

Pressed ArrowDown key to navigate context menu (iteration 2/10)
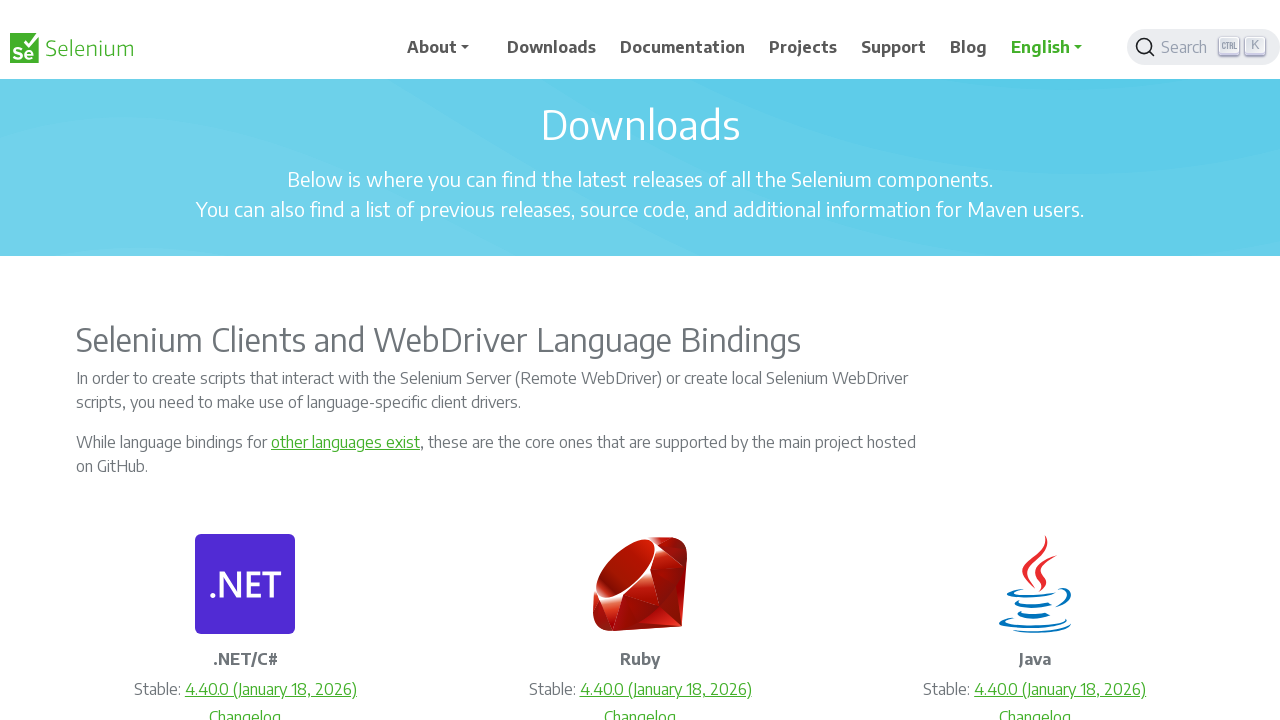

Pressed ArrowDown key to navigate context menu (iteration 3/10)
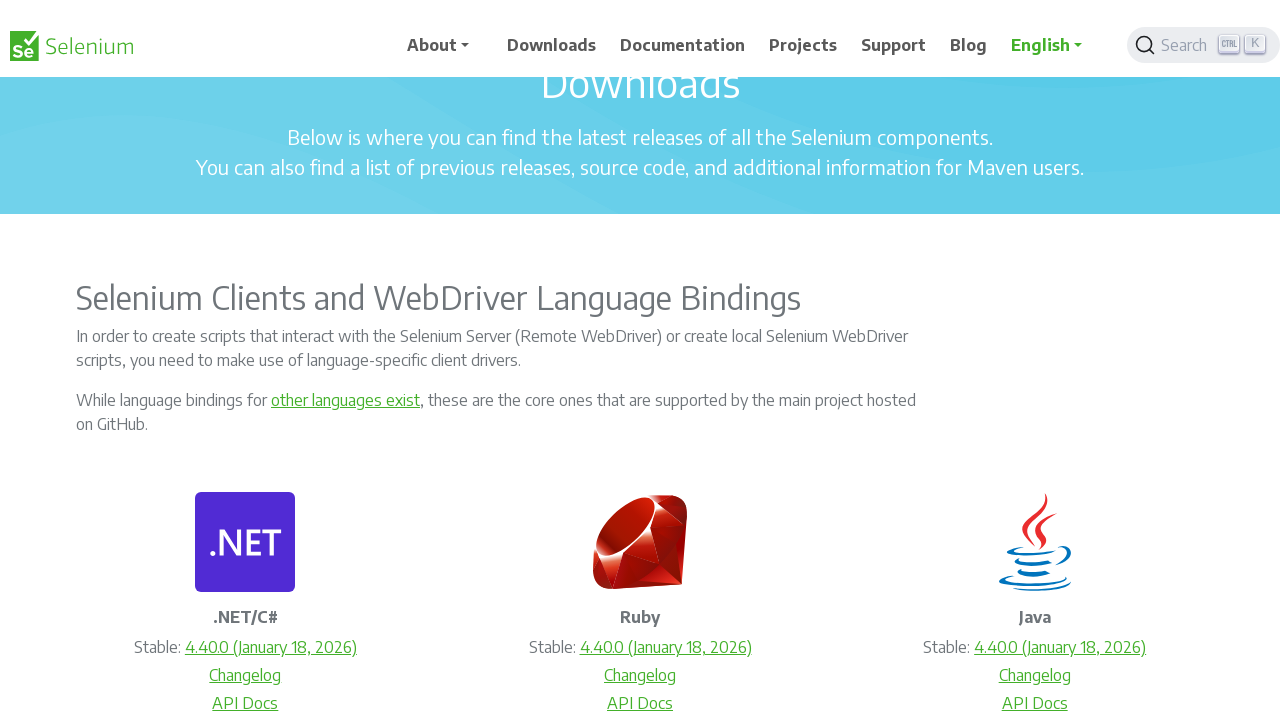

Pressed ArrowDown key to navigate context menu (iteration 4/10)
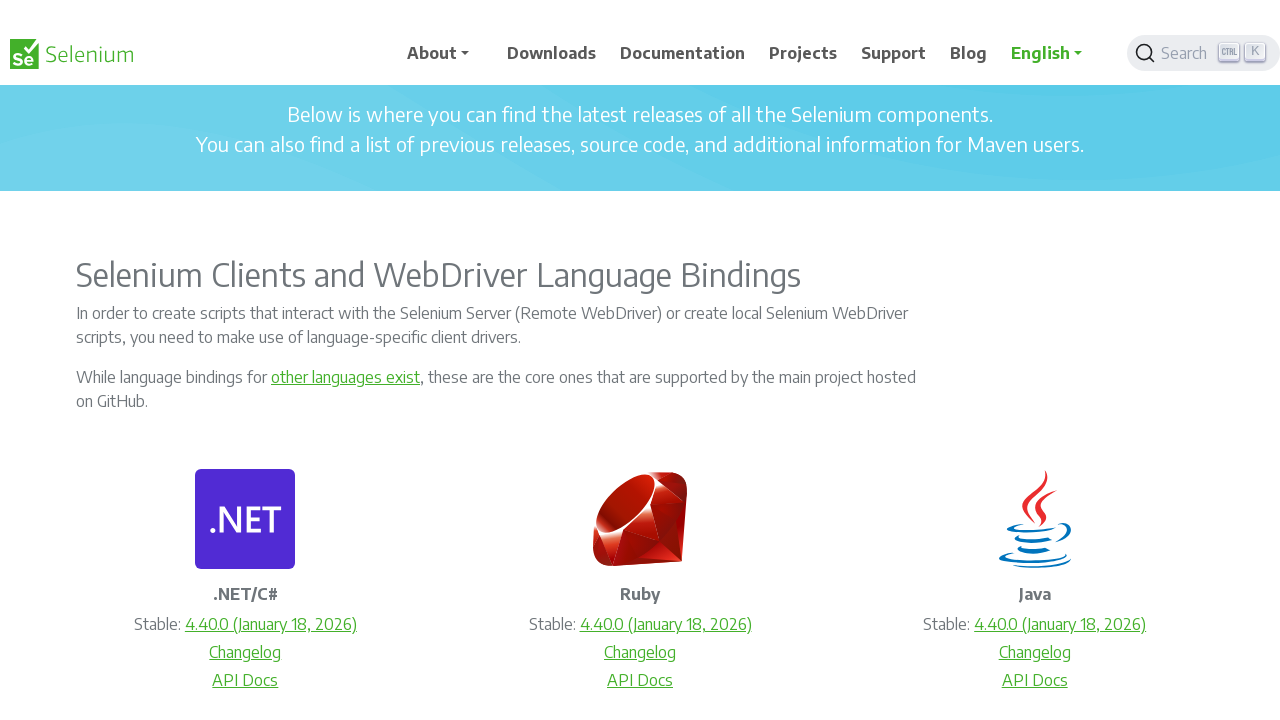

Pressed ArrowDown key to navigate context menu (iteration 5/10)
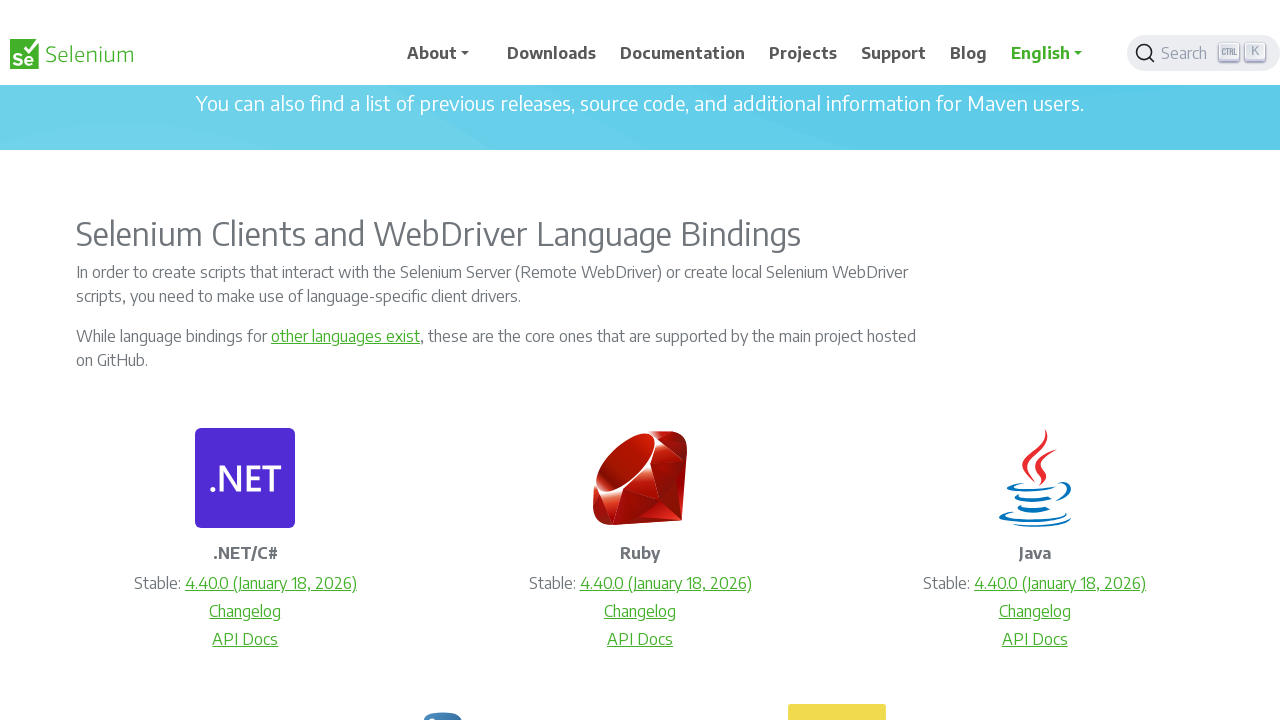

Pressed ArrowDown key to navigate context menu (iteration 6/10)
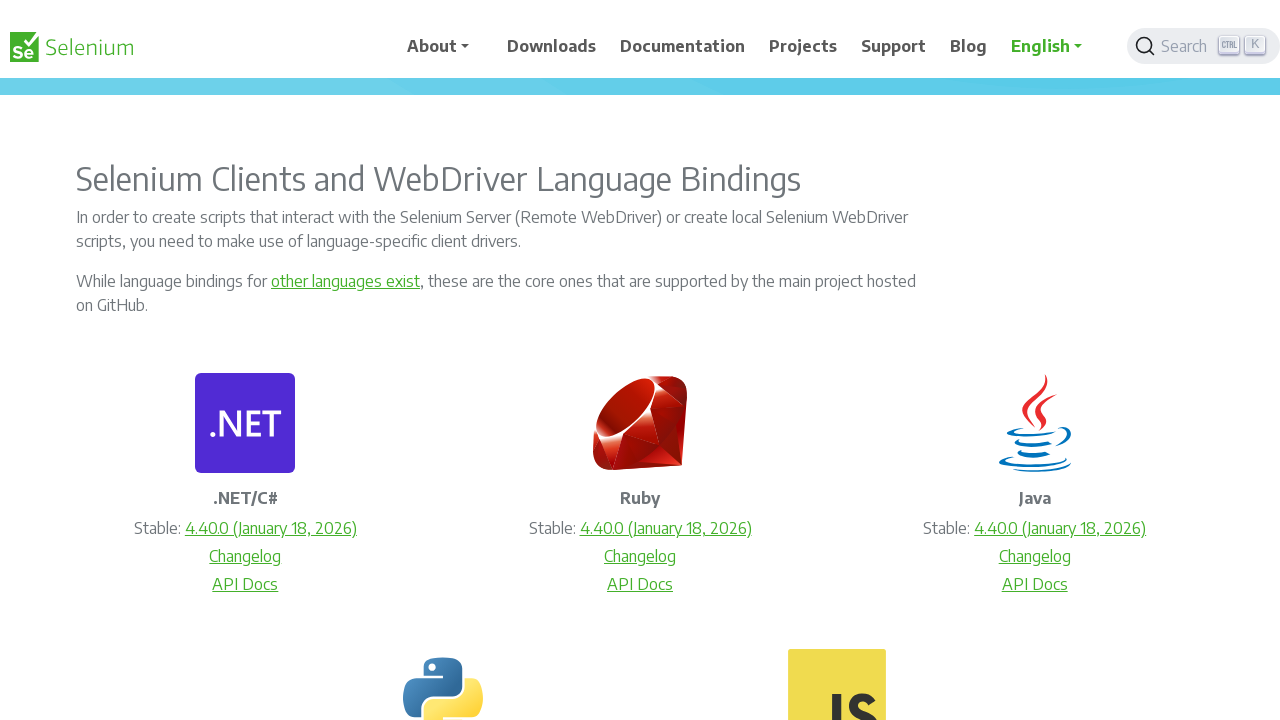

Pressed ArrowDown key to navigate context menu (iteration 7/10)
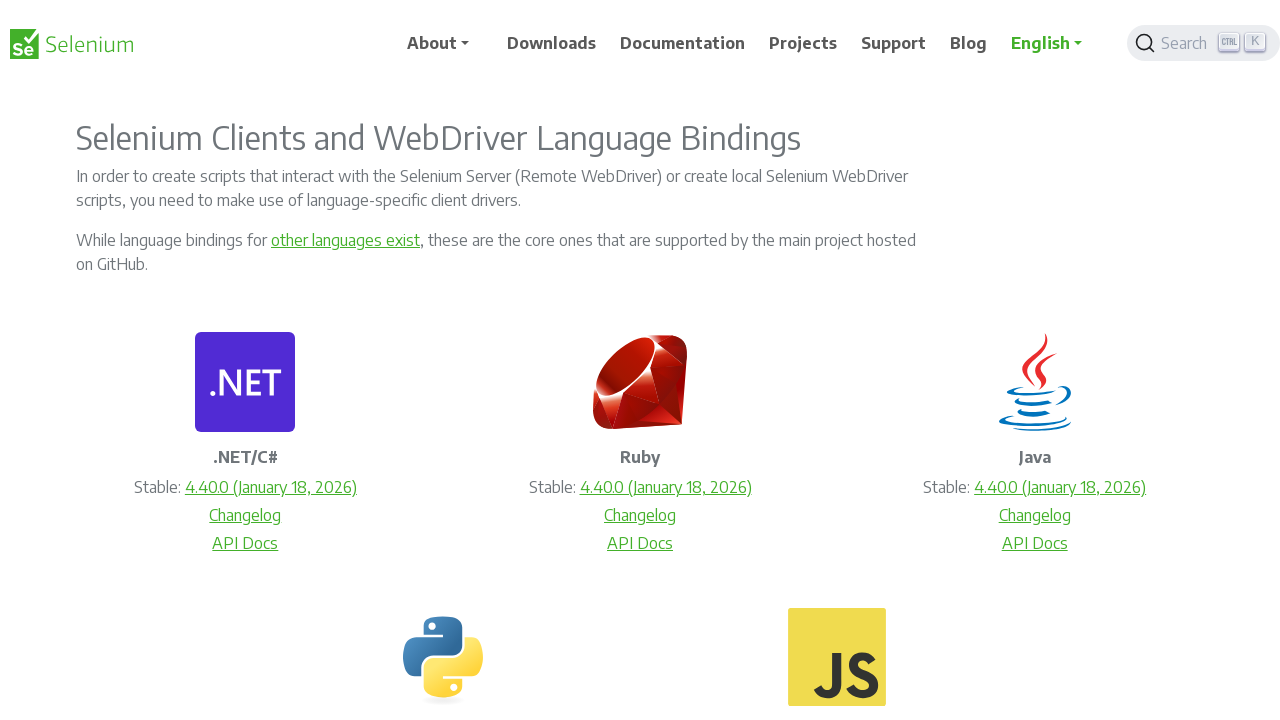

Pressed ArrowDown key to navigate context menu (iteration 8/10)
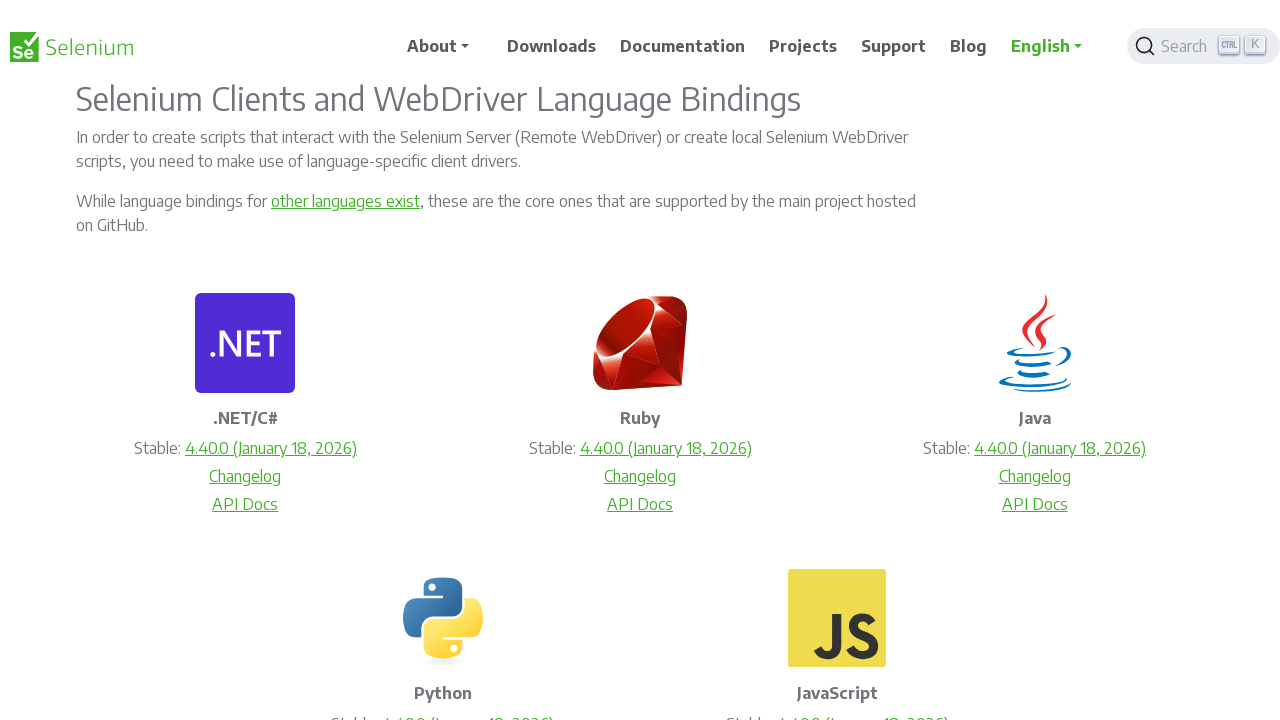

Pressed ArrowDown key to navigate context menu (iteration 9/10)
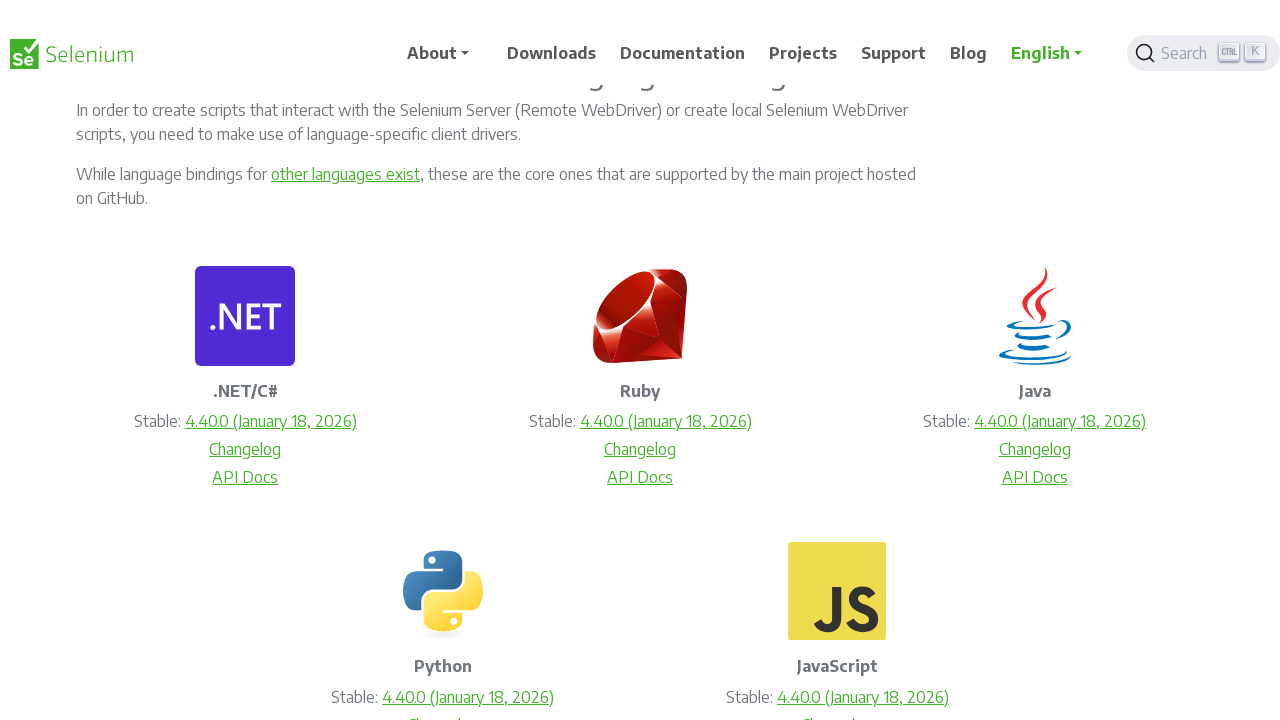

Pressed ArrowDown key to navigate context menu (iteration 10/10)
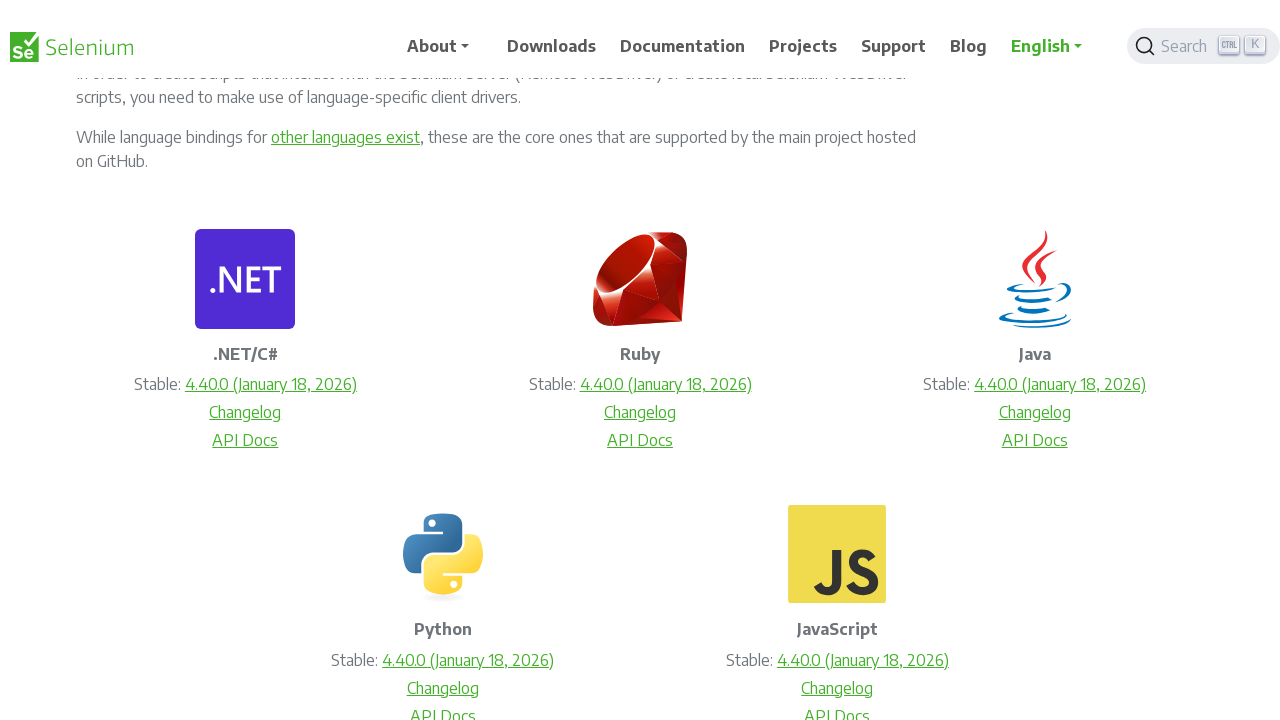

Pressed Enter to select the context menu item
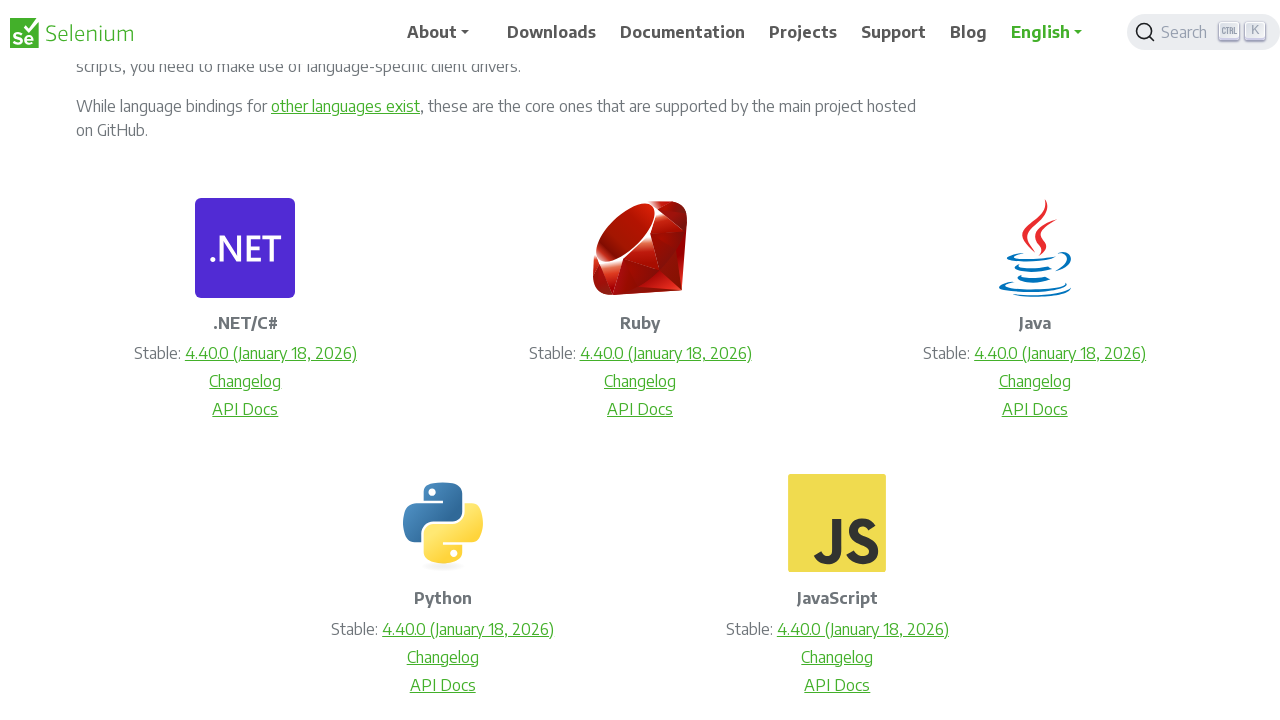

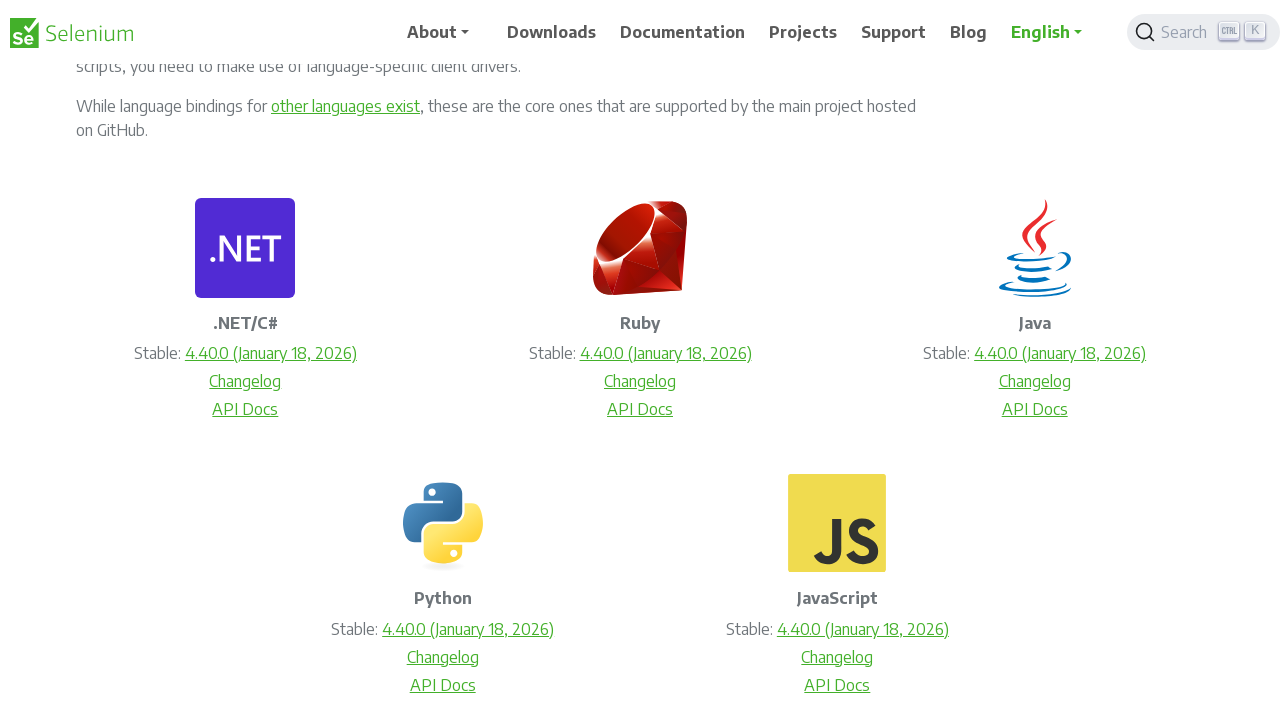